Tests the Python.org search functionality by entering "pycon" in the search field and submitting the search, then verifying results are found

Starting URL: http://www.python.org

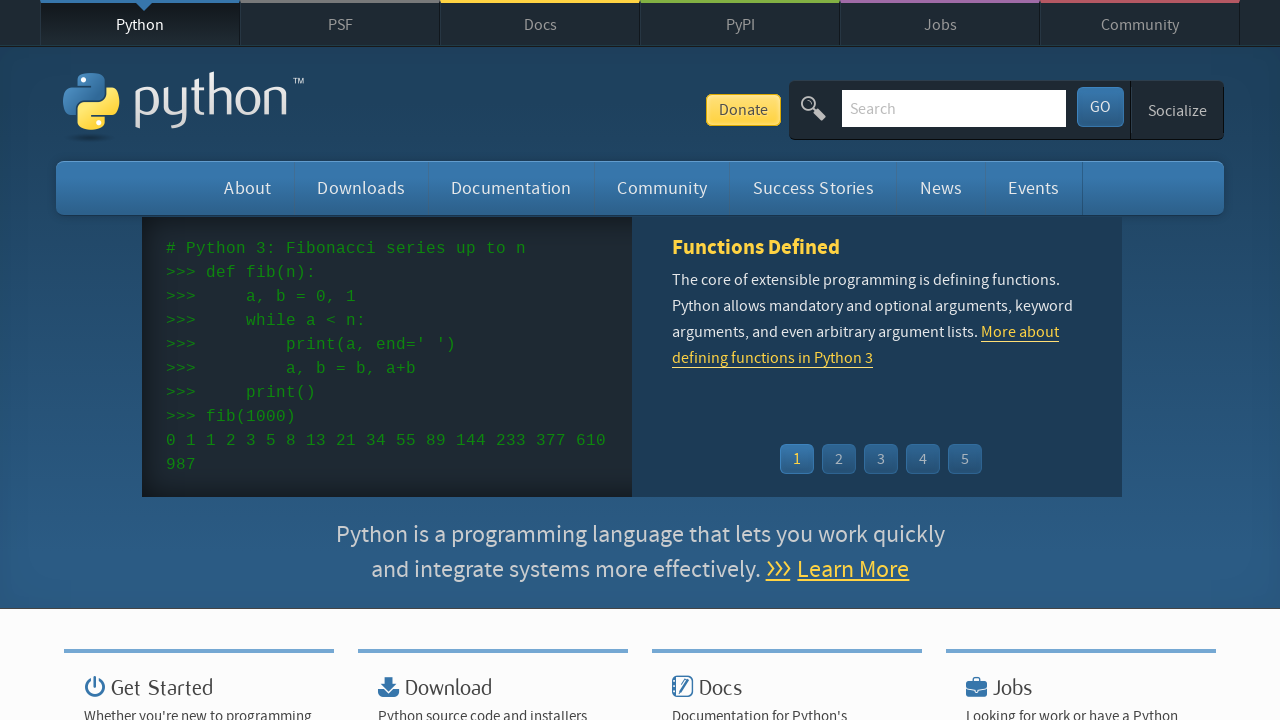

Verified page title contains 'Python'
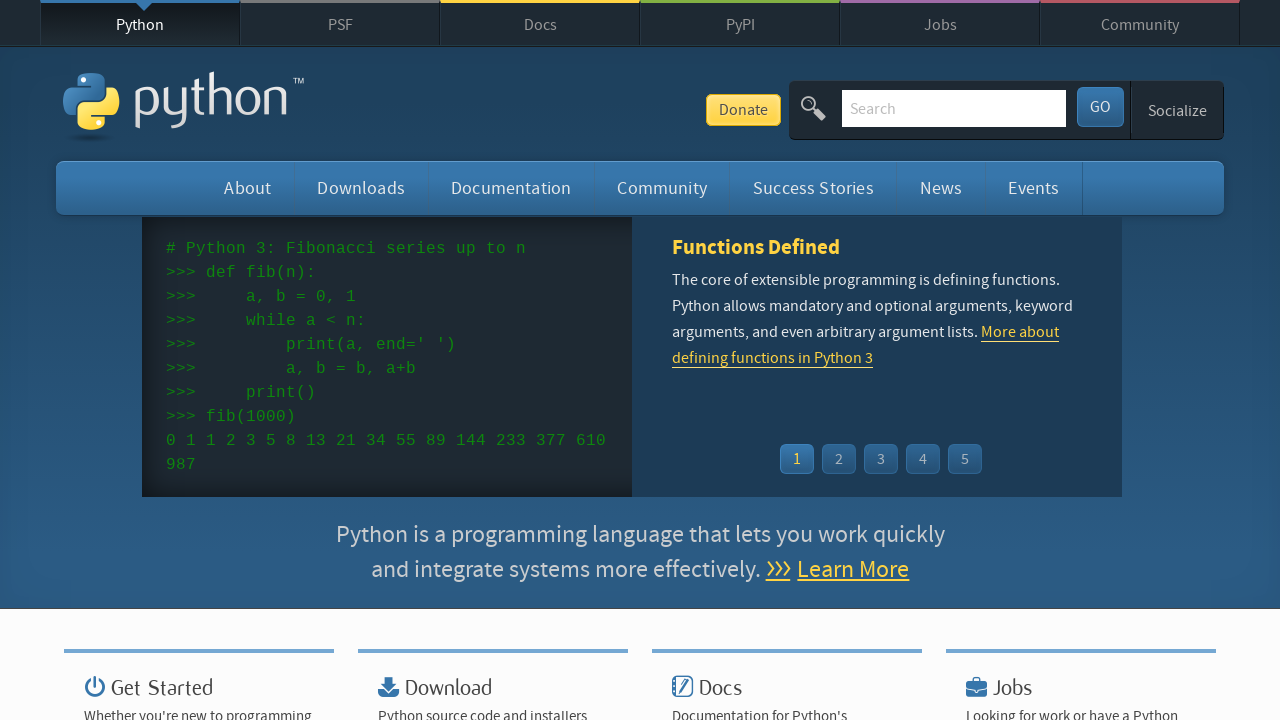

Filled search box with 'pycon' on input[name='q']
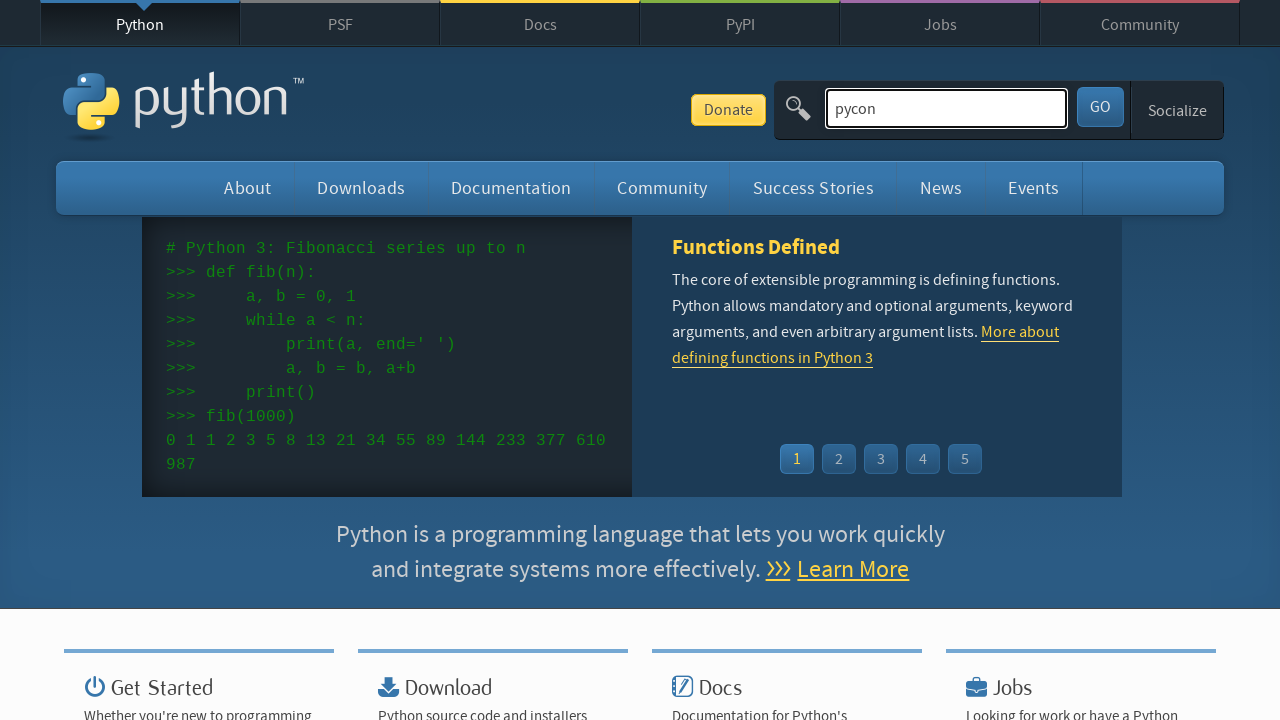

Pressed Enter to submit search query on input[name='q']
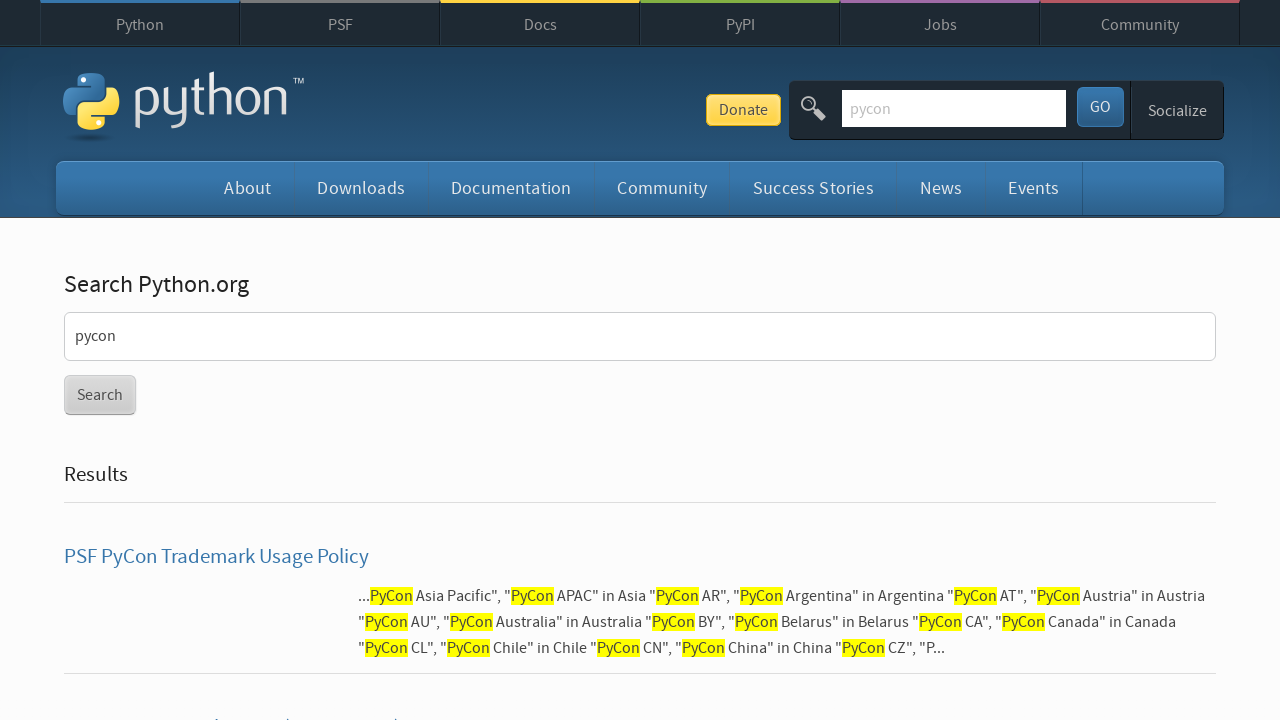

Waited for page to finish loading network requests
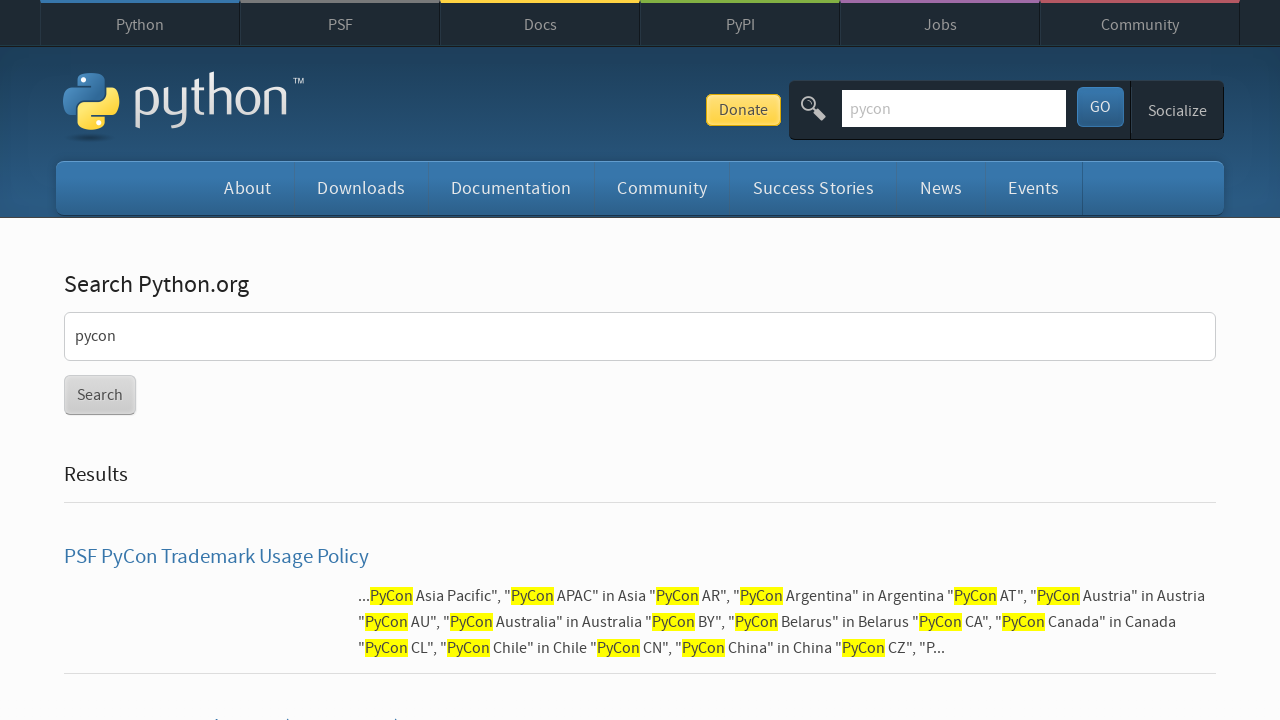

Verified search results were found (no 'No results found' message)
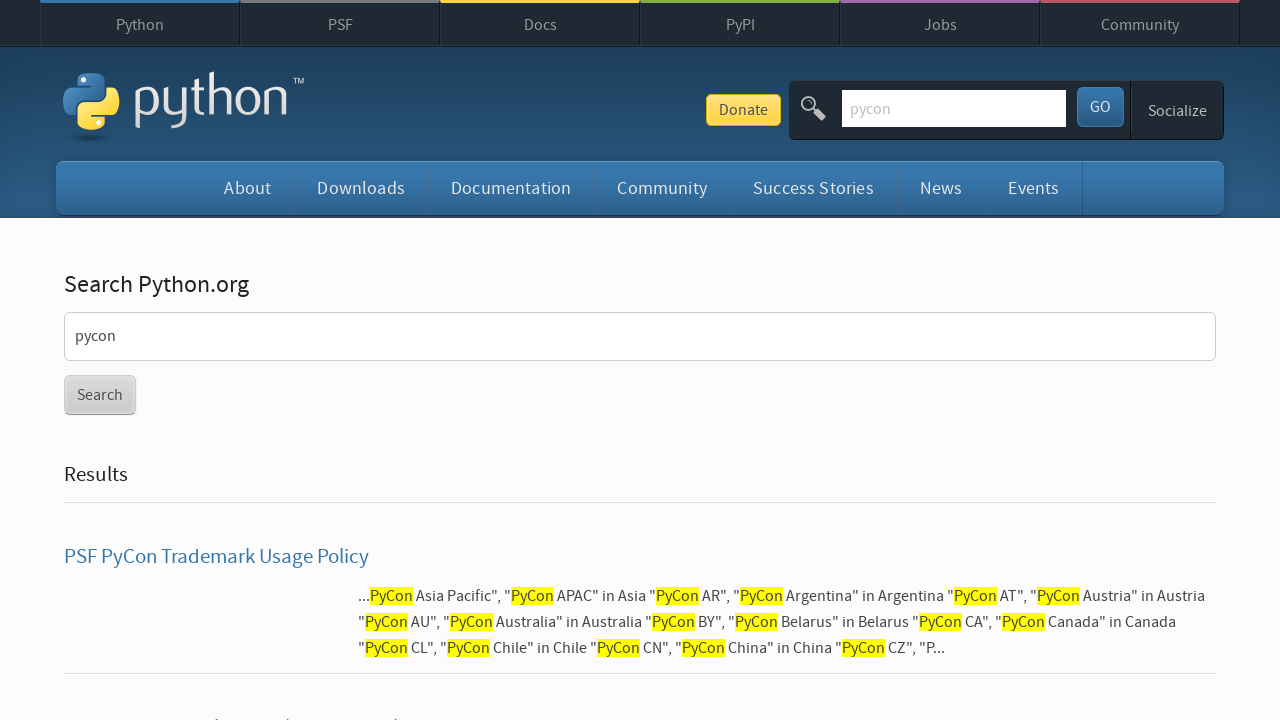

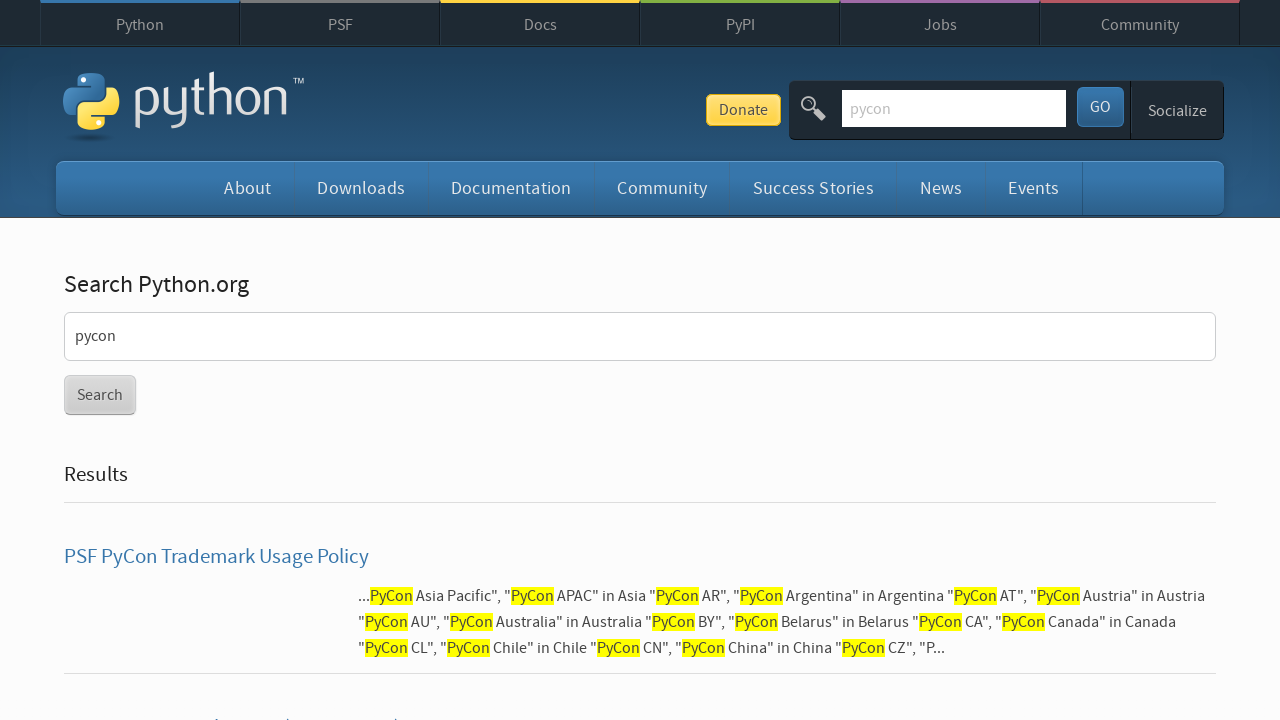